Tests jQuery UI autocomplete widget by typing a character, navigating through suggestions using arrow keys, and selecting an option by pressing Enter.

Starting URL: http://jqueryui.com/autocomplete/

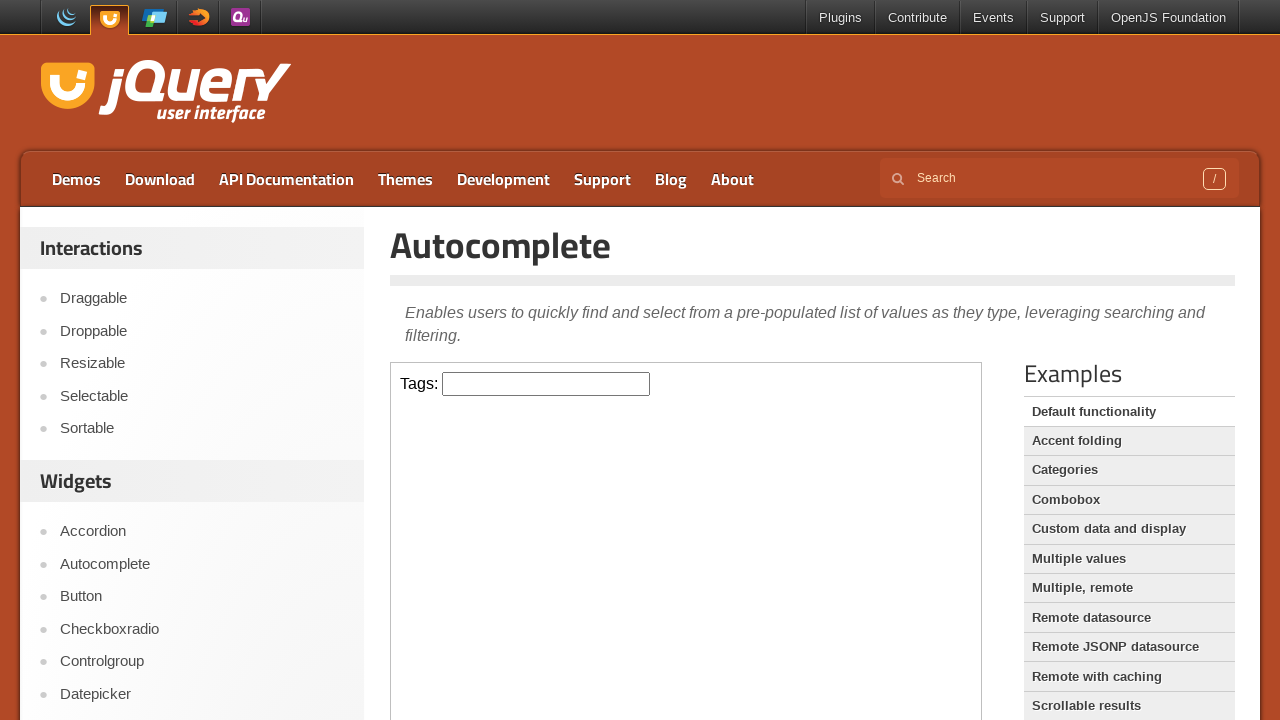

Verified page title is 'Autocomplete | jQuery UI'
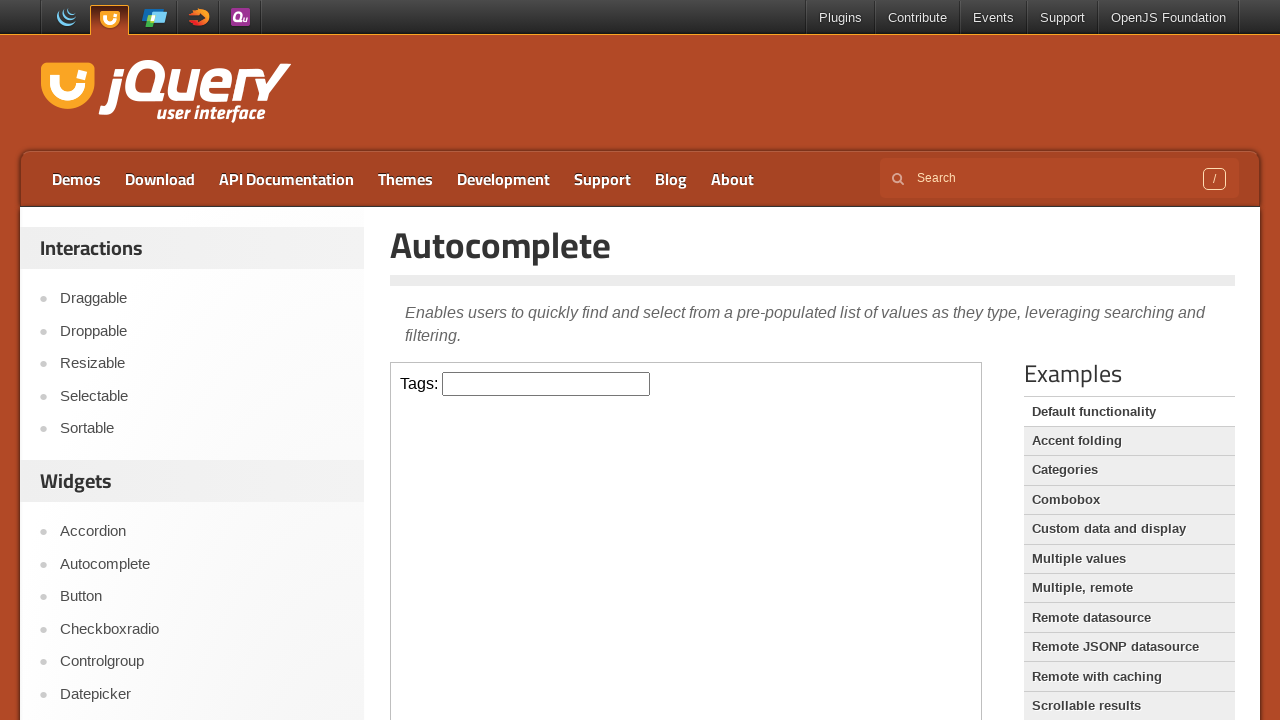

Located the demo iframe containing autocomplete widget
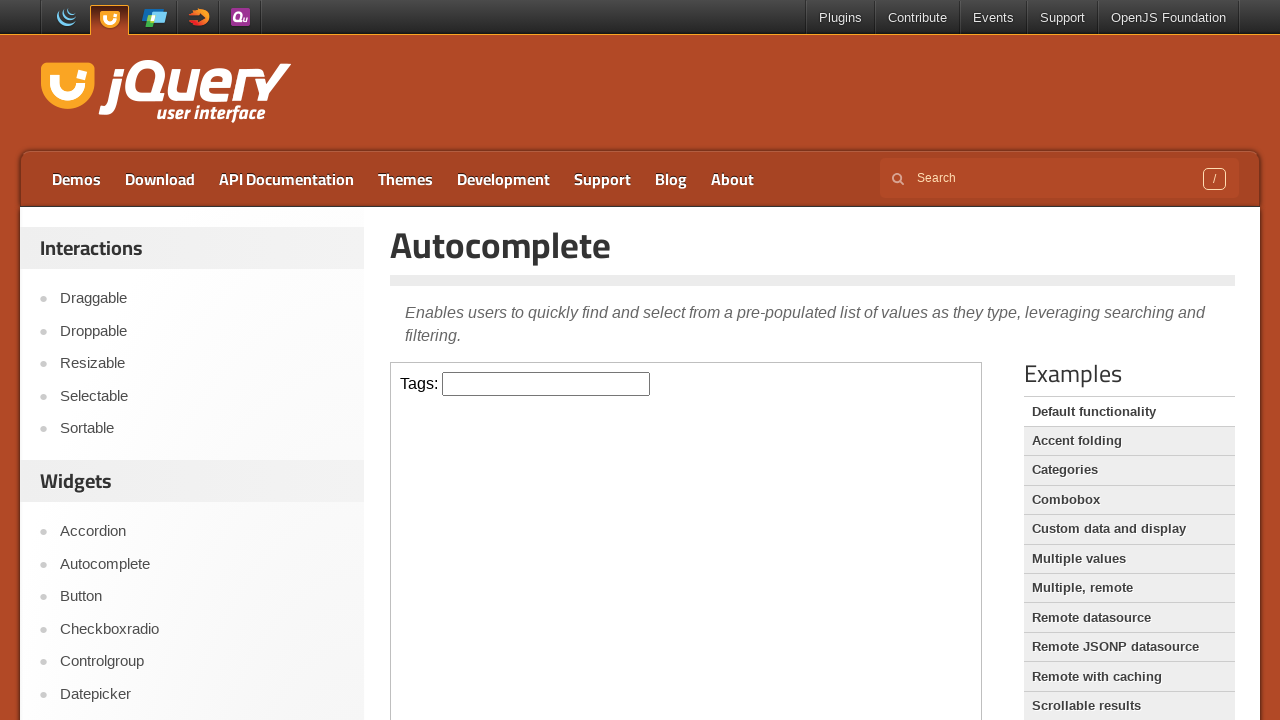

Typed 'a' in the autocomplete input field on iframe.demo-frame >> nth=0 >> internal:control=enter-frame >> #tags
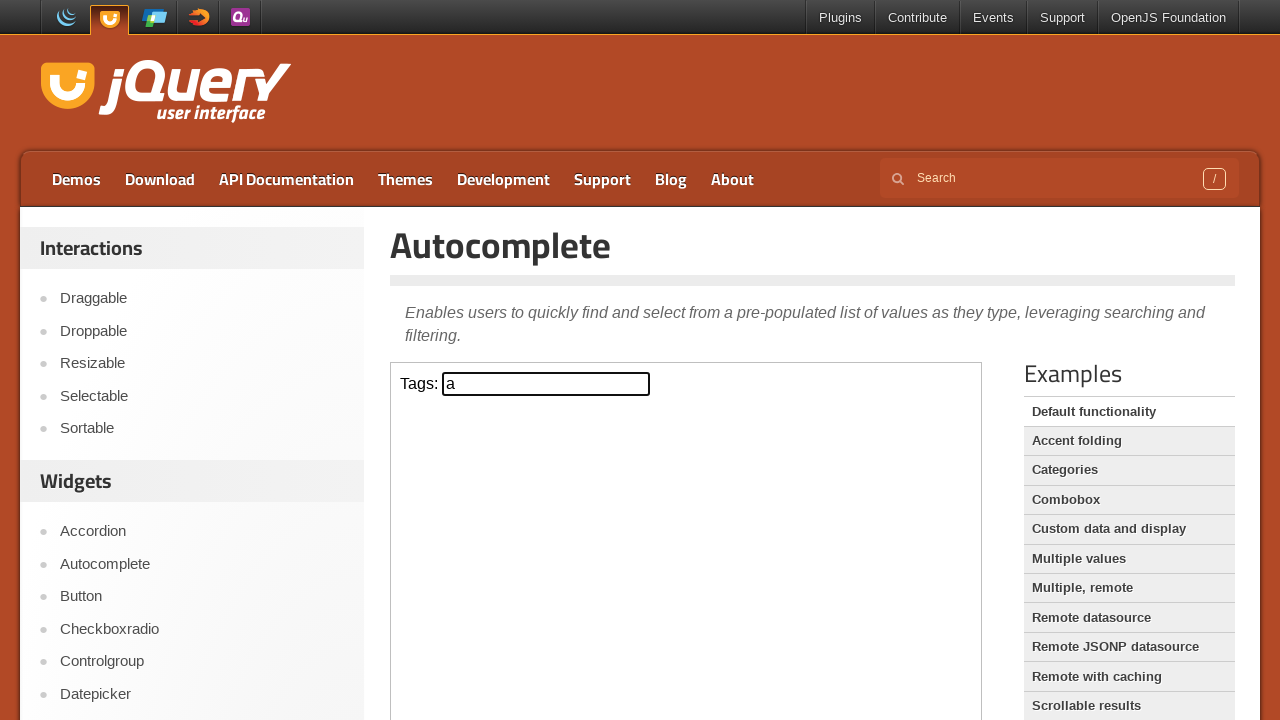

Autocomplete suggestions appeared
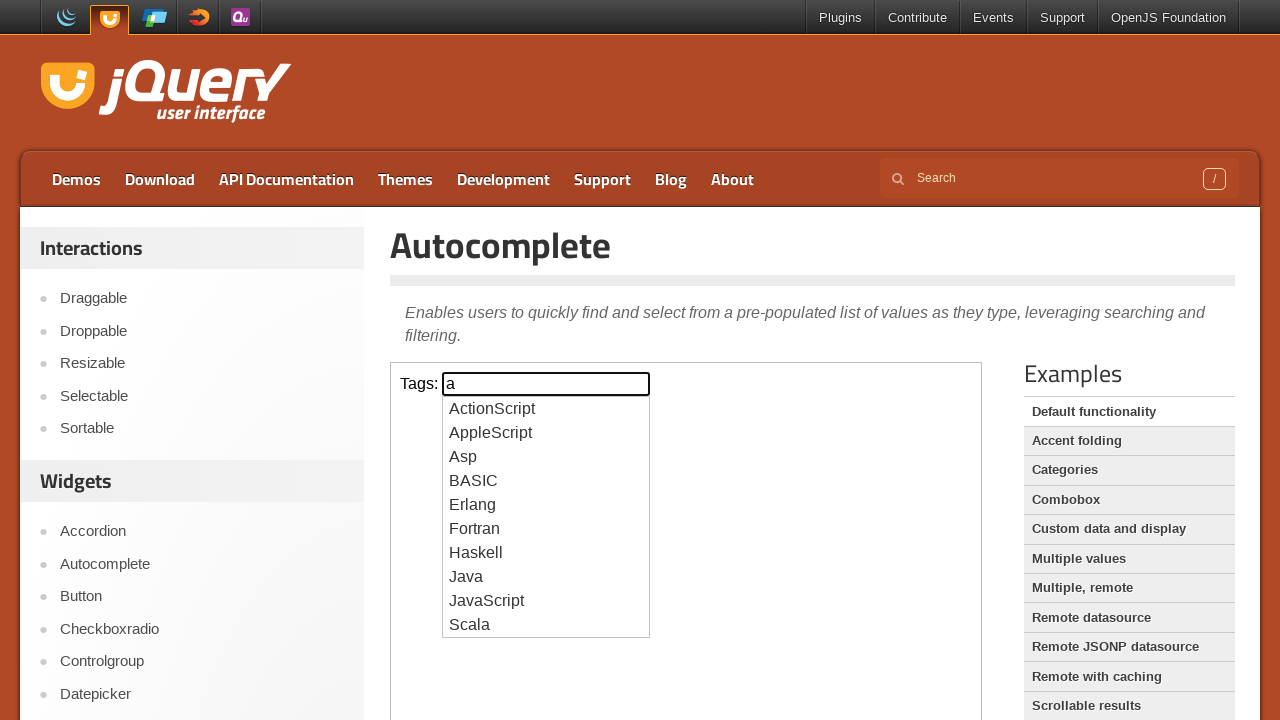

Pressed ArrowDown to navigate to first suggestion on iframe.demo-frame >> nth=0 >> internal:control=enter-frame >> #tags
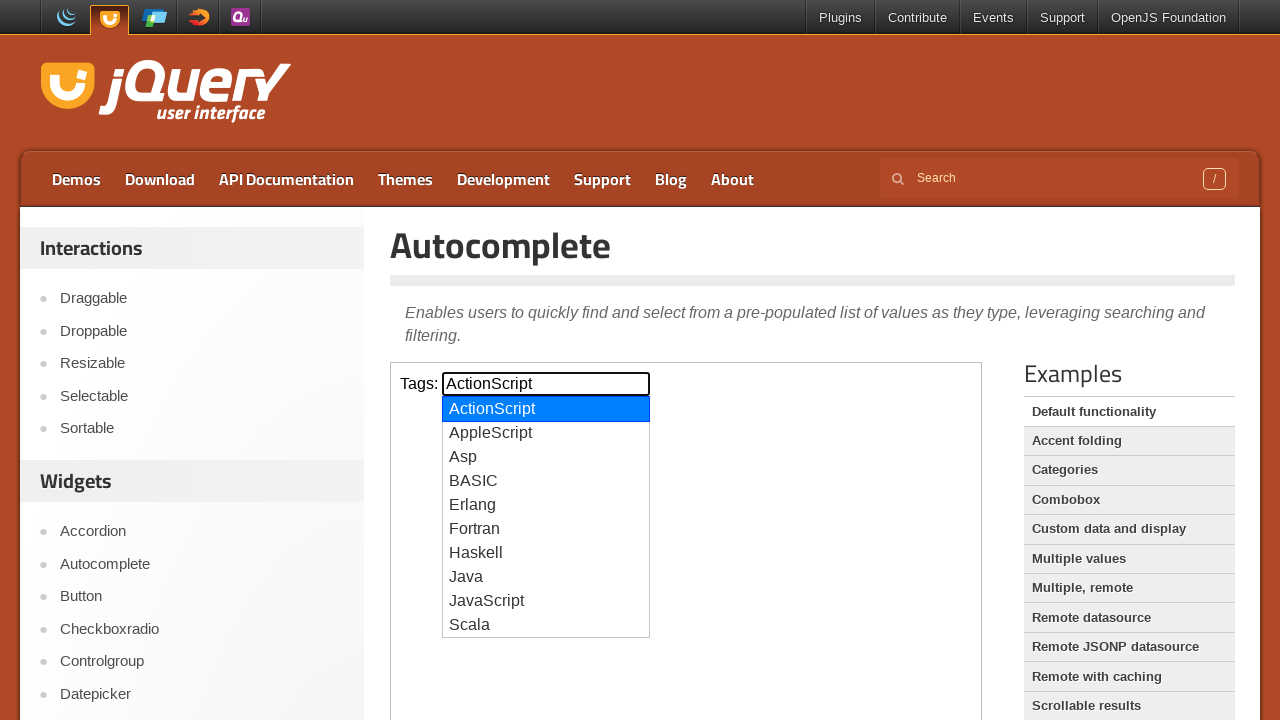

Waited 1 second
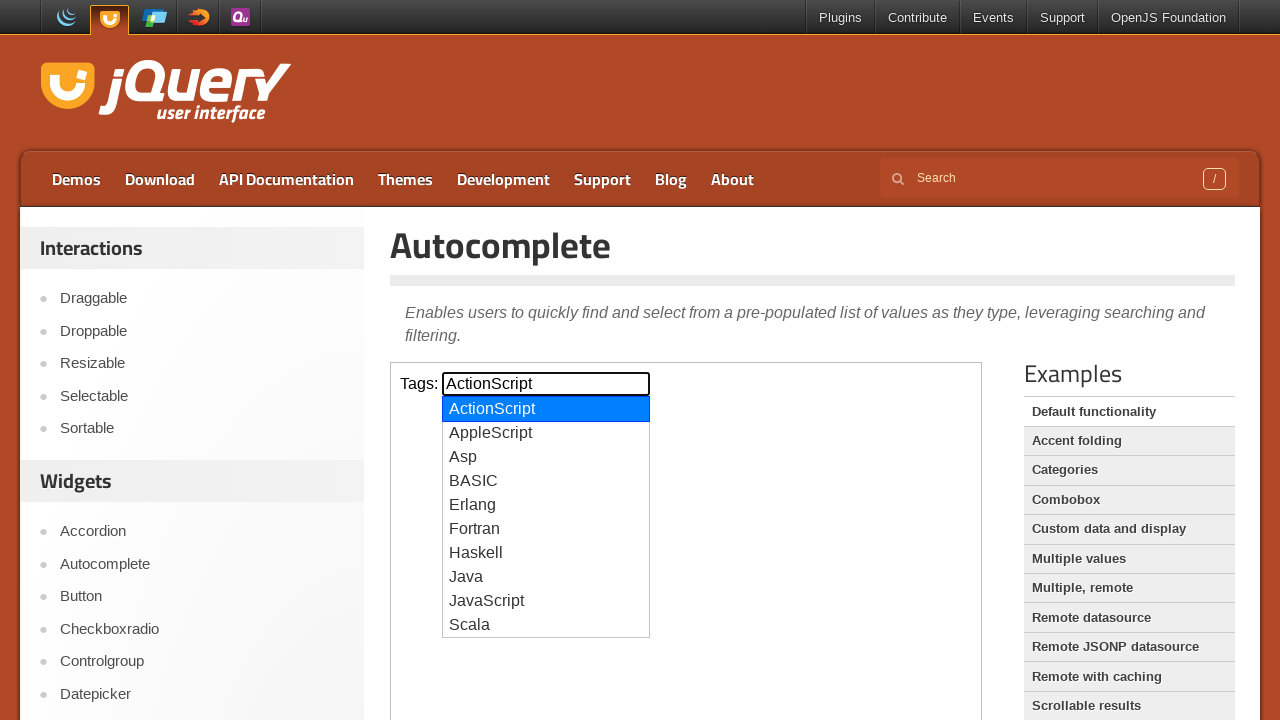

Pressed ArrowDown to navigate to second suggestion on iframe.demo-frame >> nth=0 >> internal:control=enter-frame >> #tags
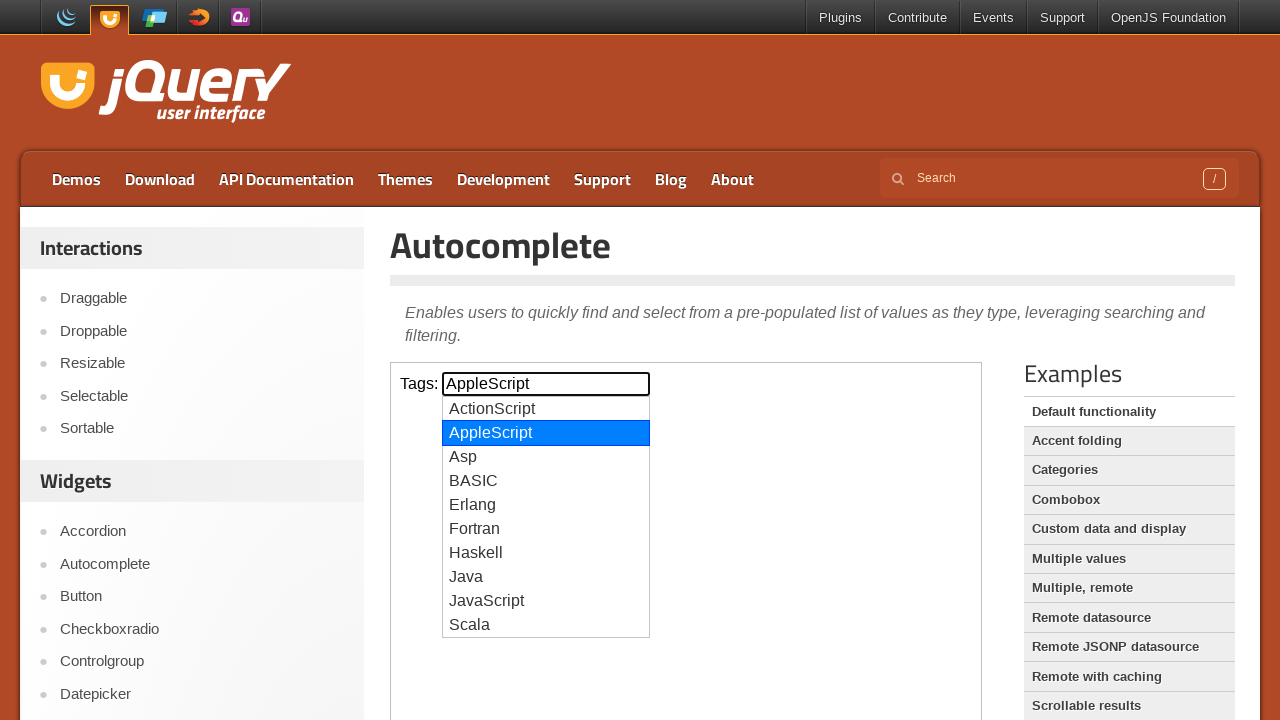

Waited 1 second
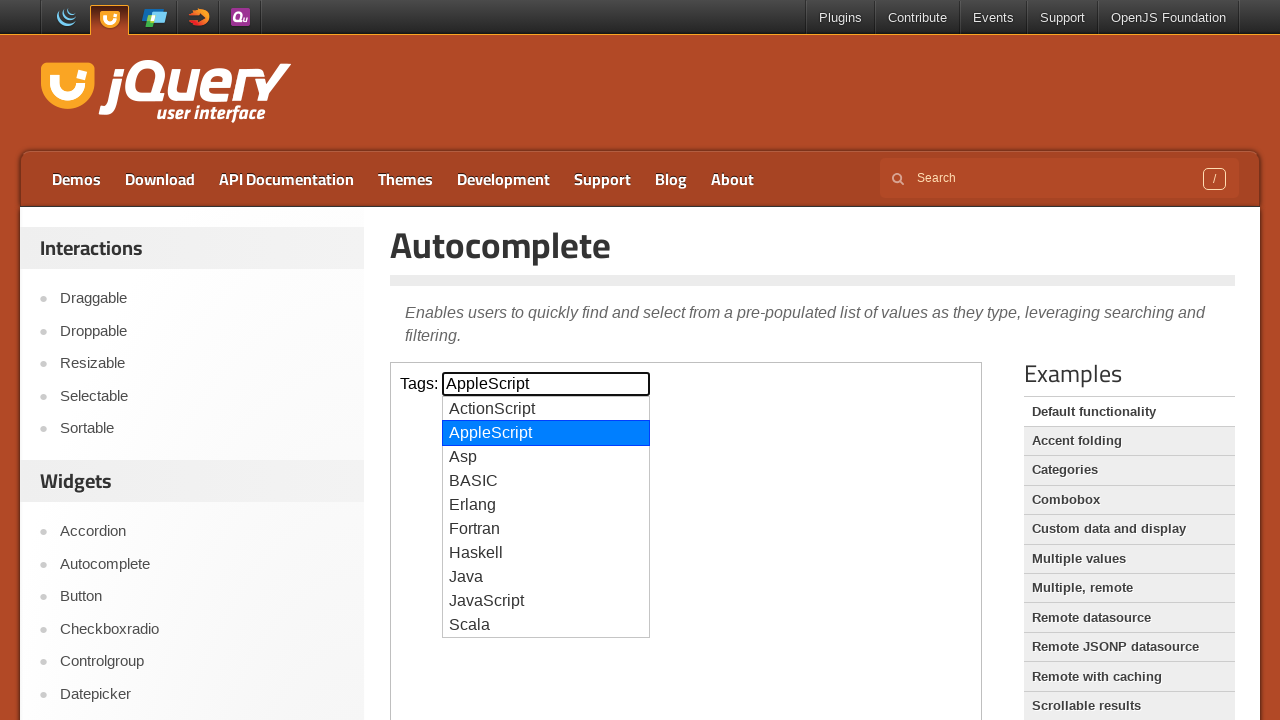

Pressed ArrowDown to navigate to third suggestion on iframe.demo-frame >> nth=0 >> internal:control=enter-frame >> #tags
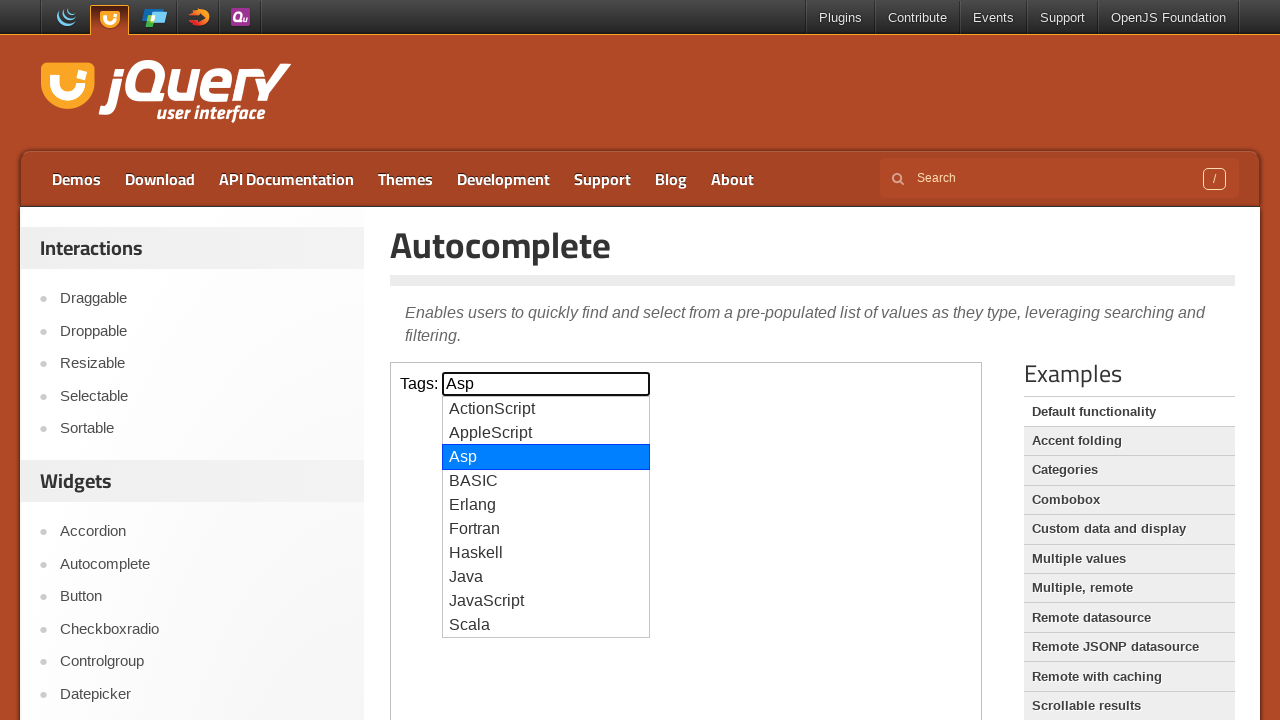

Waited 1 second
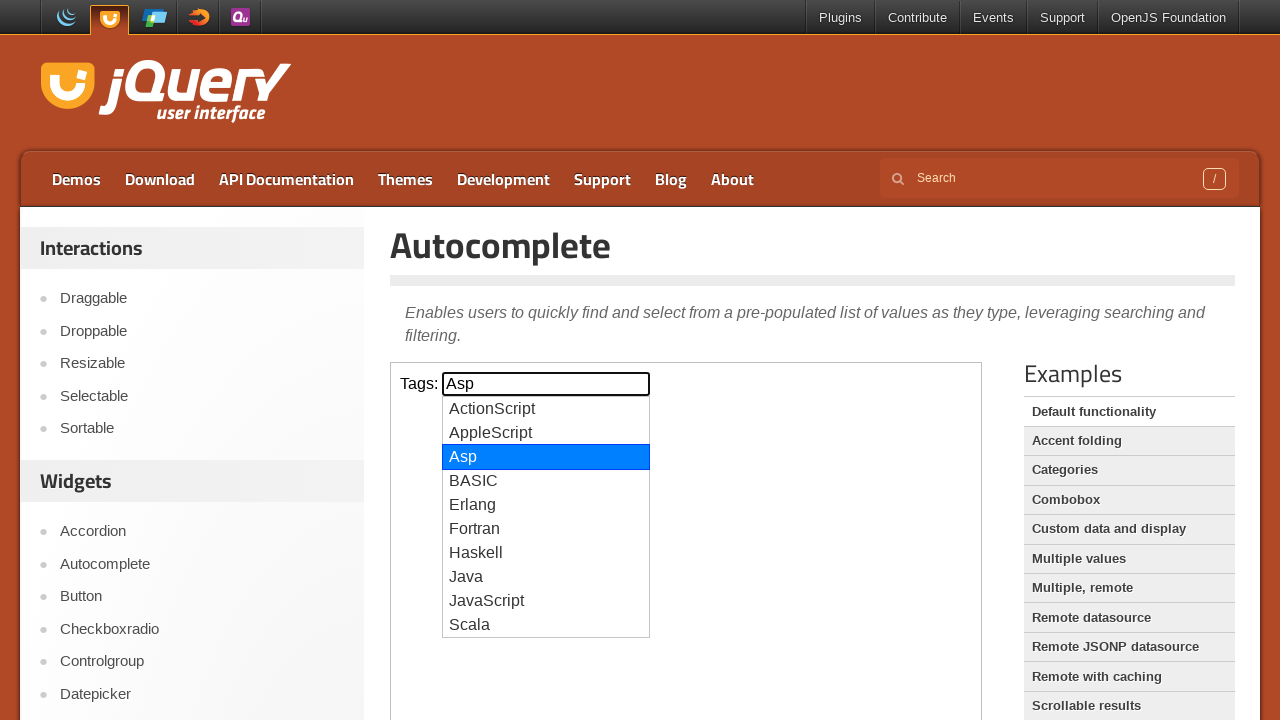

Pressed Enter to select the highlighted suggestion on iframe.demo-frame >> nth=0 >> internal:control=enter-frame >> #tags
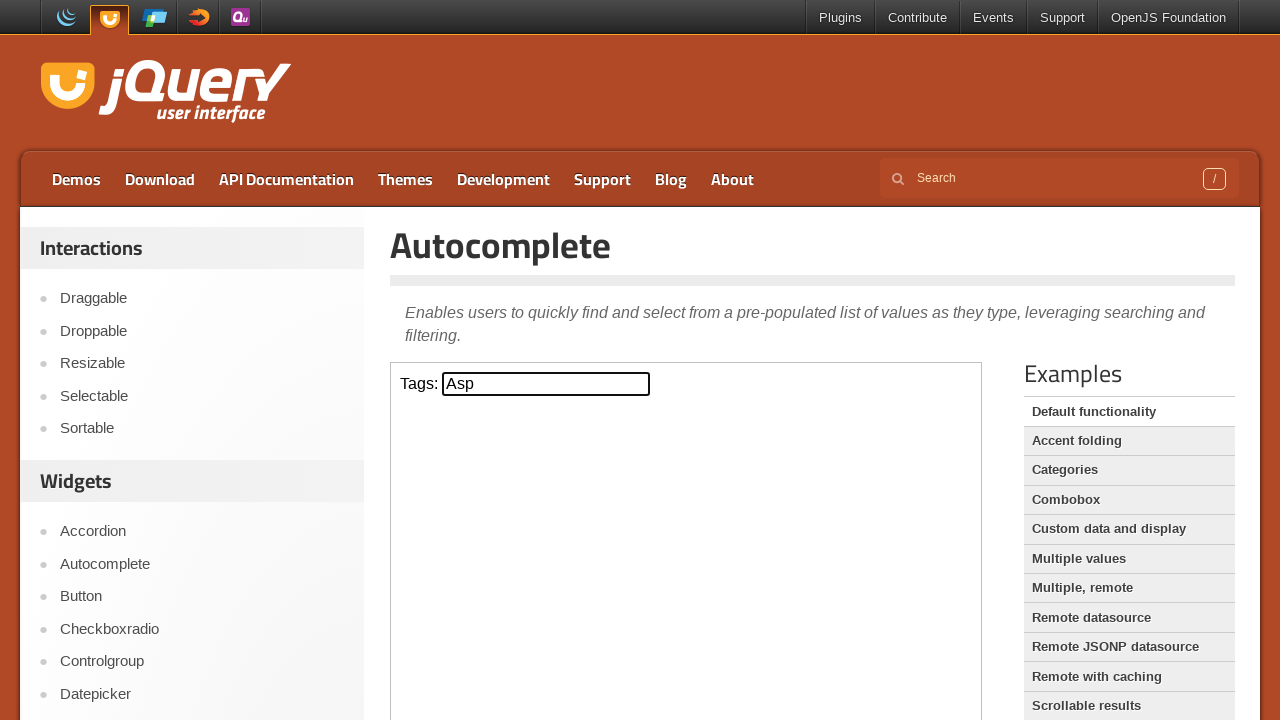

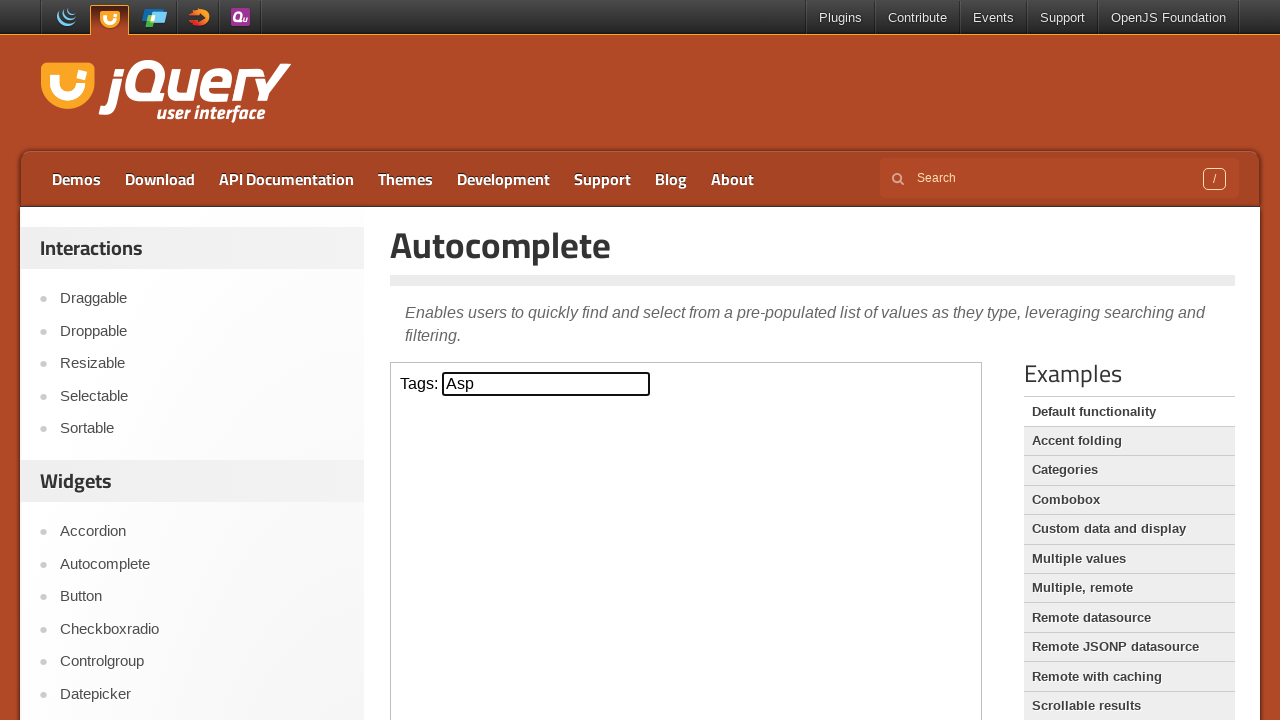